Tests that whitespace is trimmed from entered text when editing a todo

Starting URL: https://demo.playwright.dev/todomvc

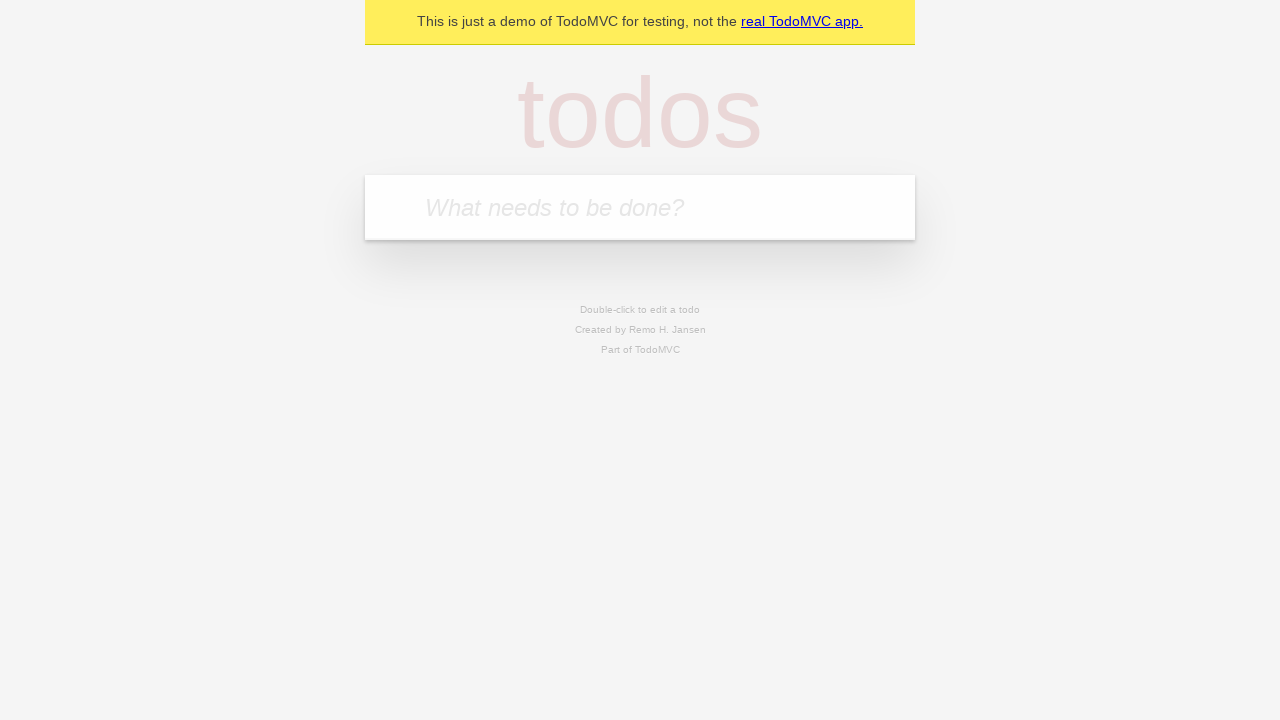

Filled new todo input with 'buy some cheese' on internal:attr=[placeholder="What needs to be done?"i]
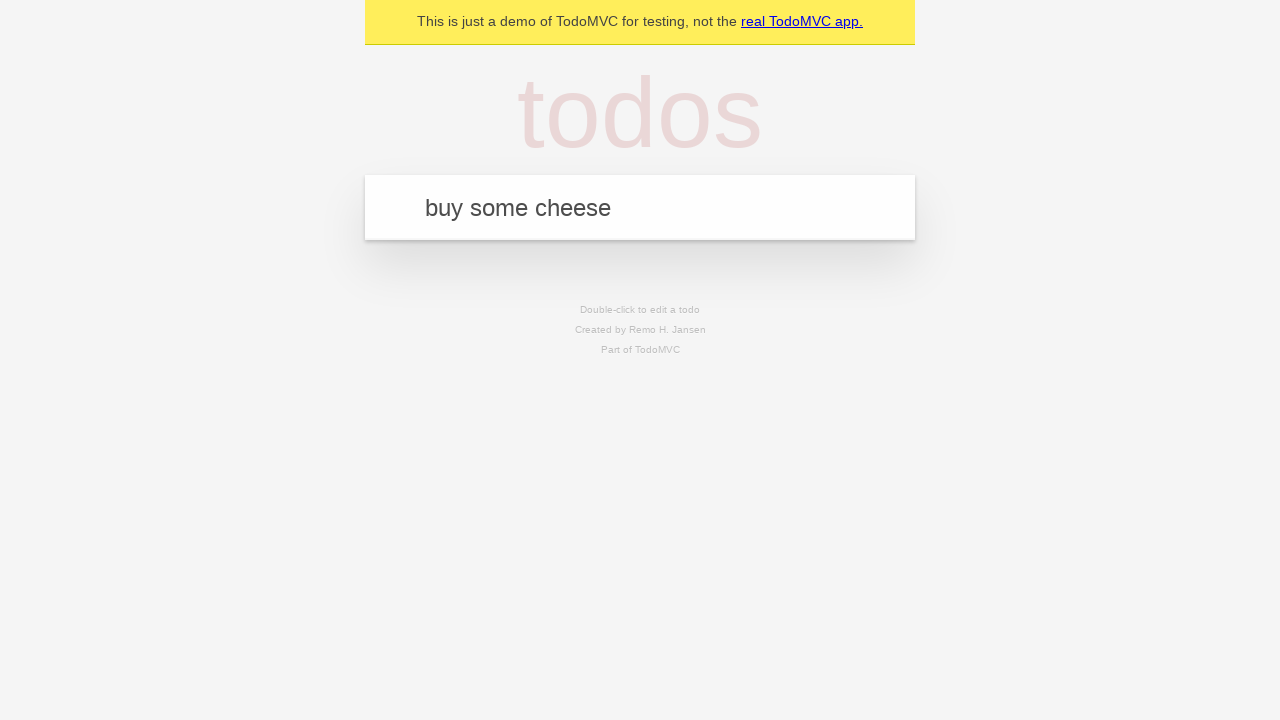

Pressed Enter to create first todo on internal:attr=[placeholder="What needs to be done?"i]
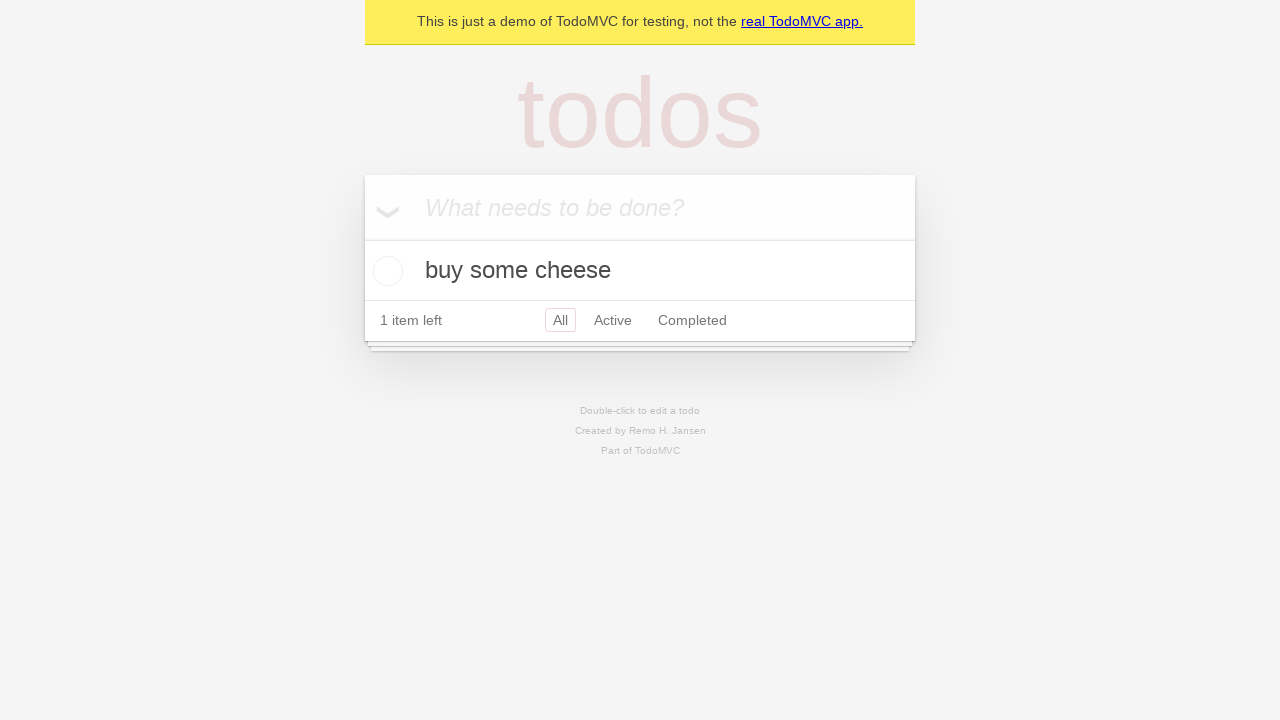

Filled new todo input with 'feed the cat' on internal:attr=[placeholder="What needs to be done?"i]
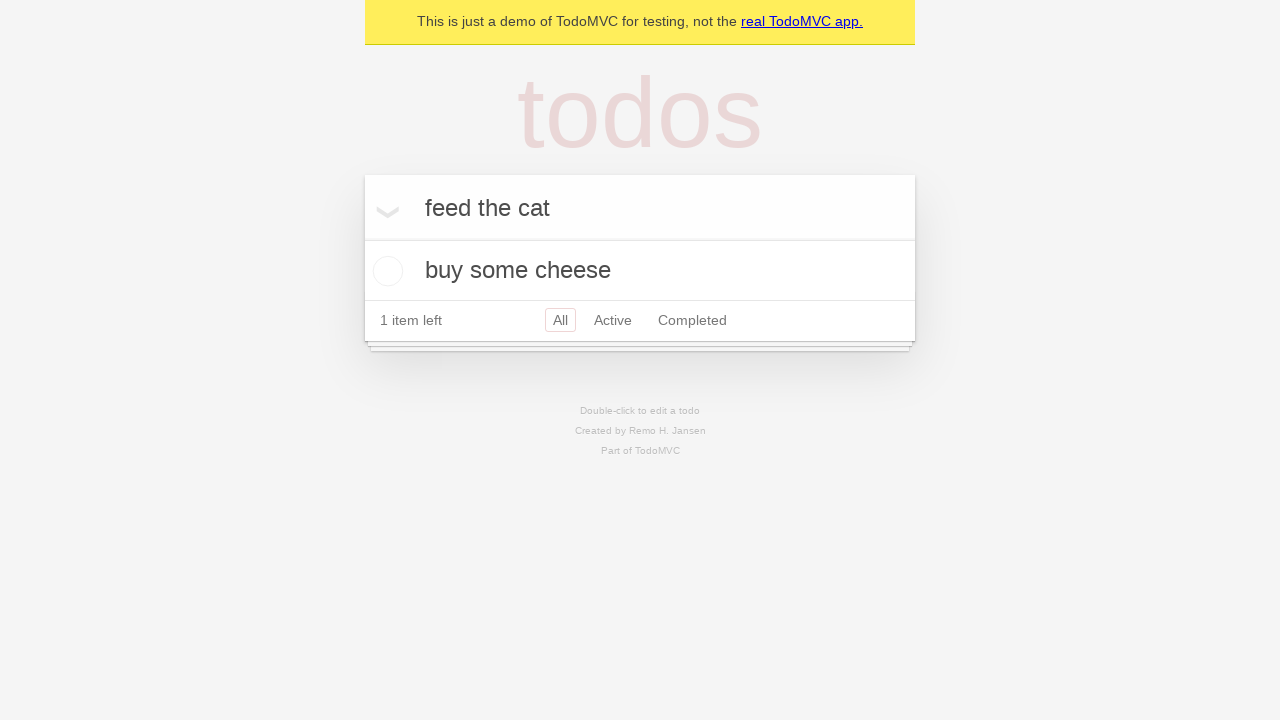

Pressed Enter to create second todo on internal:attr=[placeholder="What needs to be done?"i]
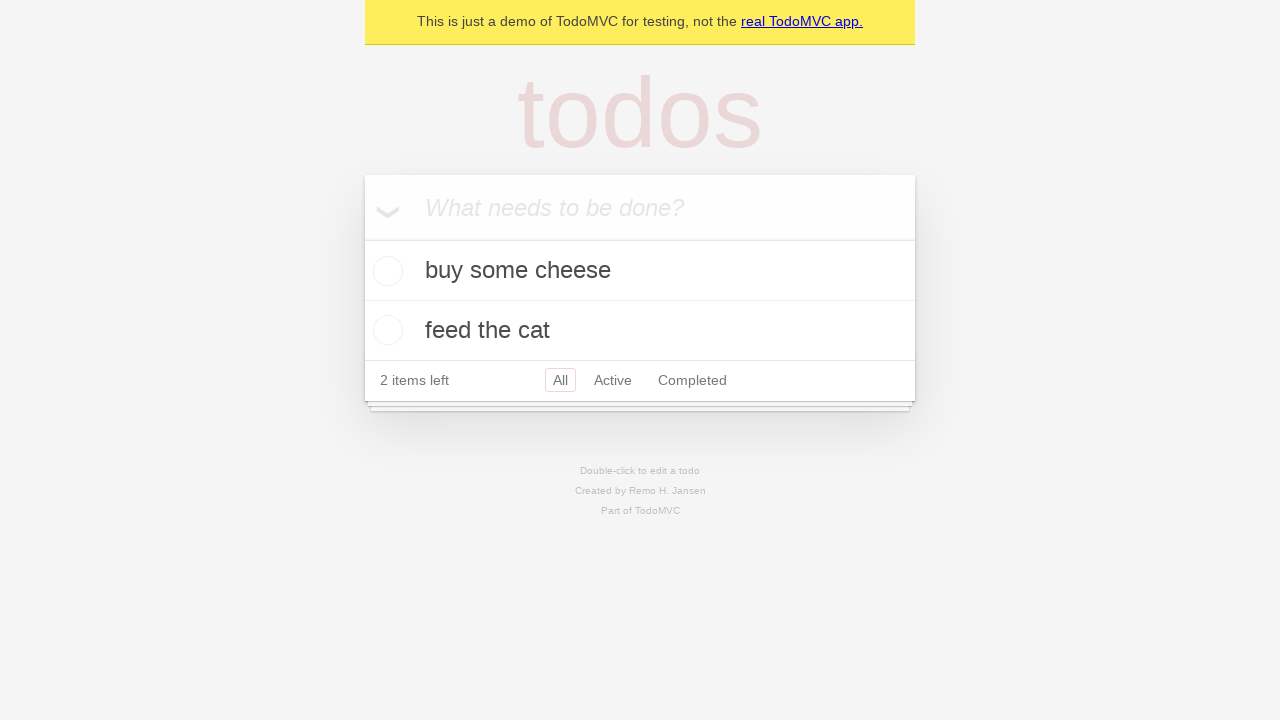

Filled new todo input with 'book a doctors appointment' on internal:attr=[placeholder="What needs to be done?"i]
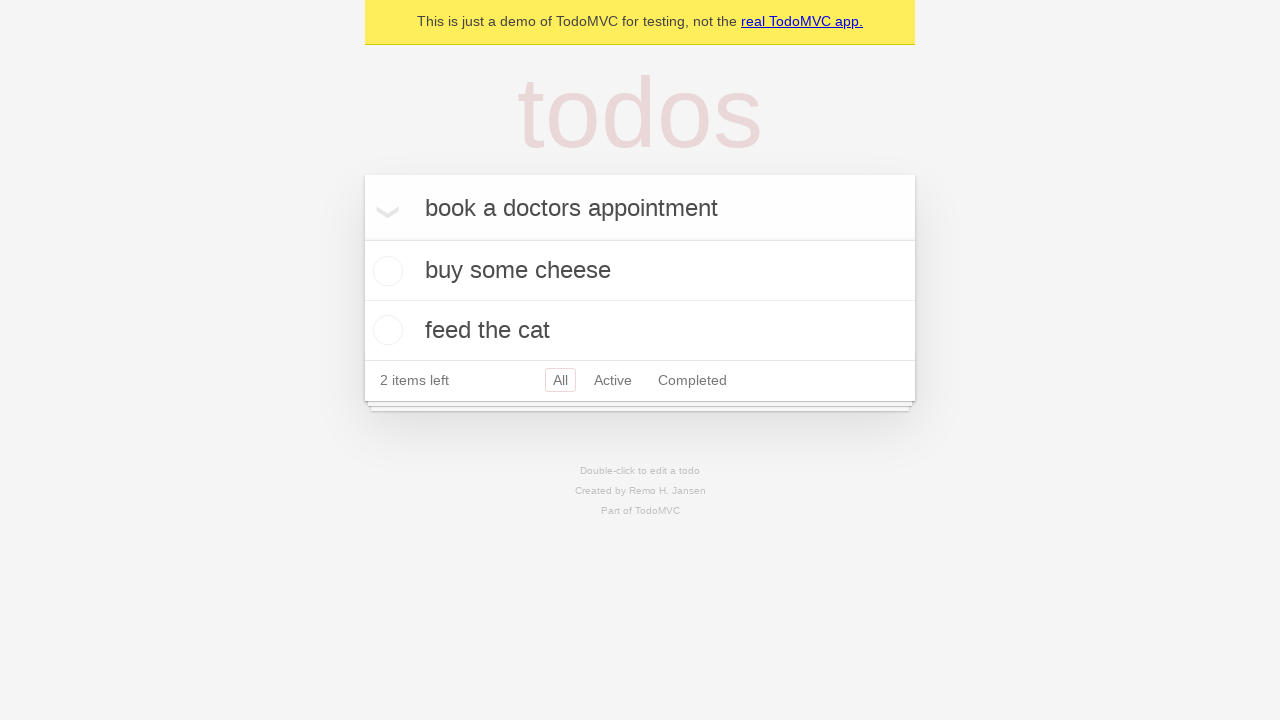

Pressed Enter to create third todo on internal:attr=[placeholder="What needs to be done?"i]
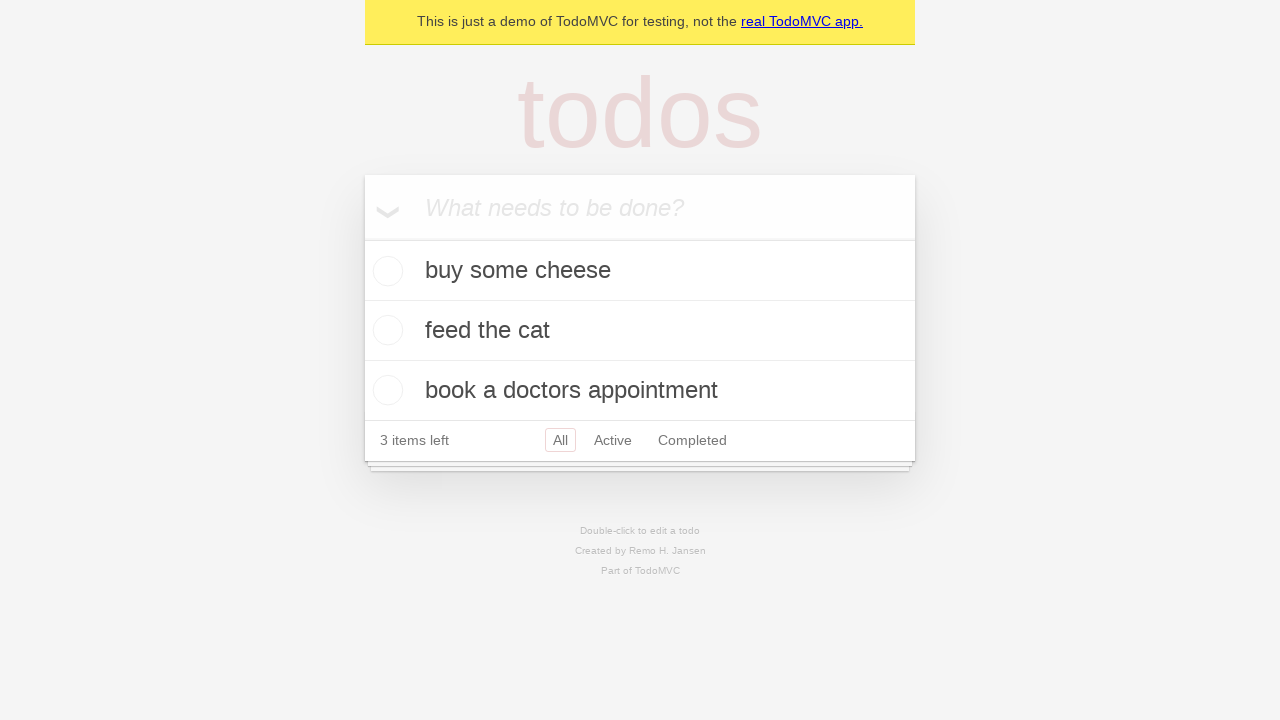

Todo items loaded and are visible
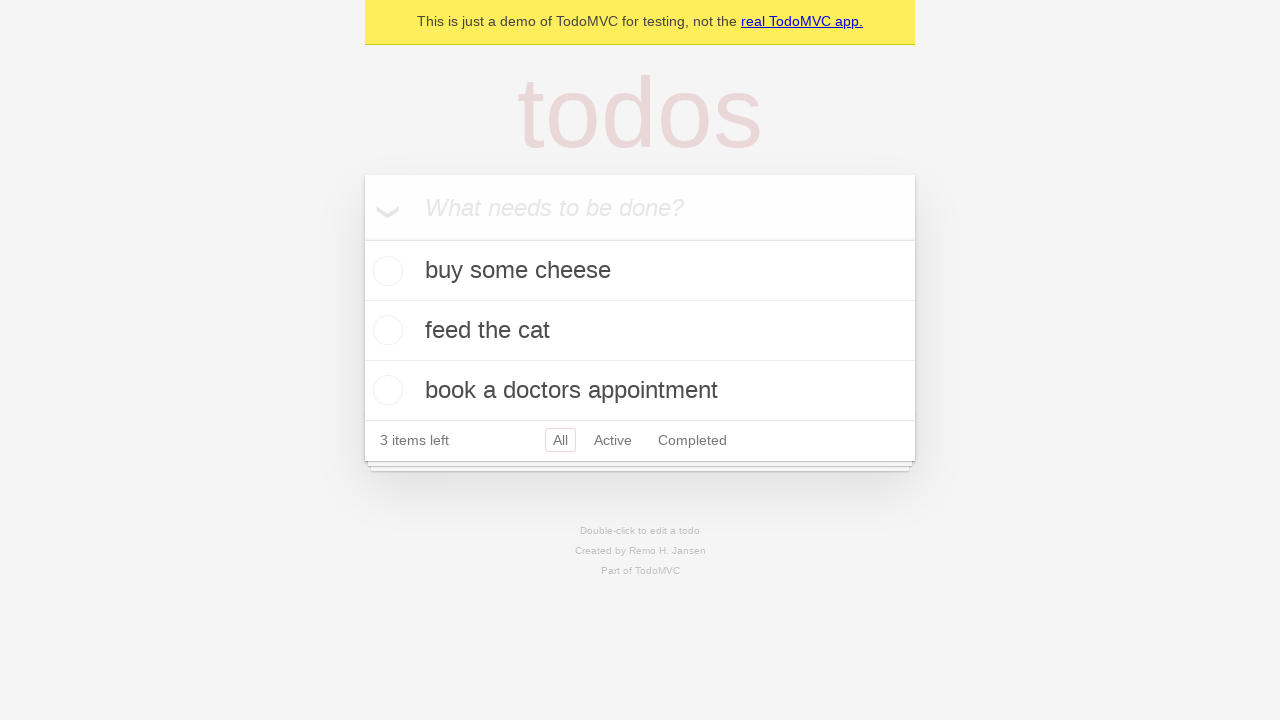

Double-clicked second todo item to enter edit mode at (640, 331) on internal:testid=[data-testid="todo-item"s] >> nth=1
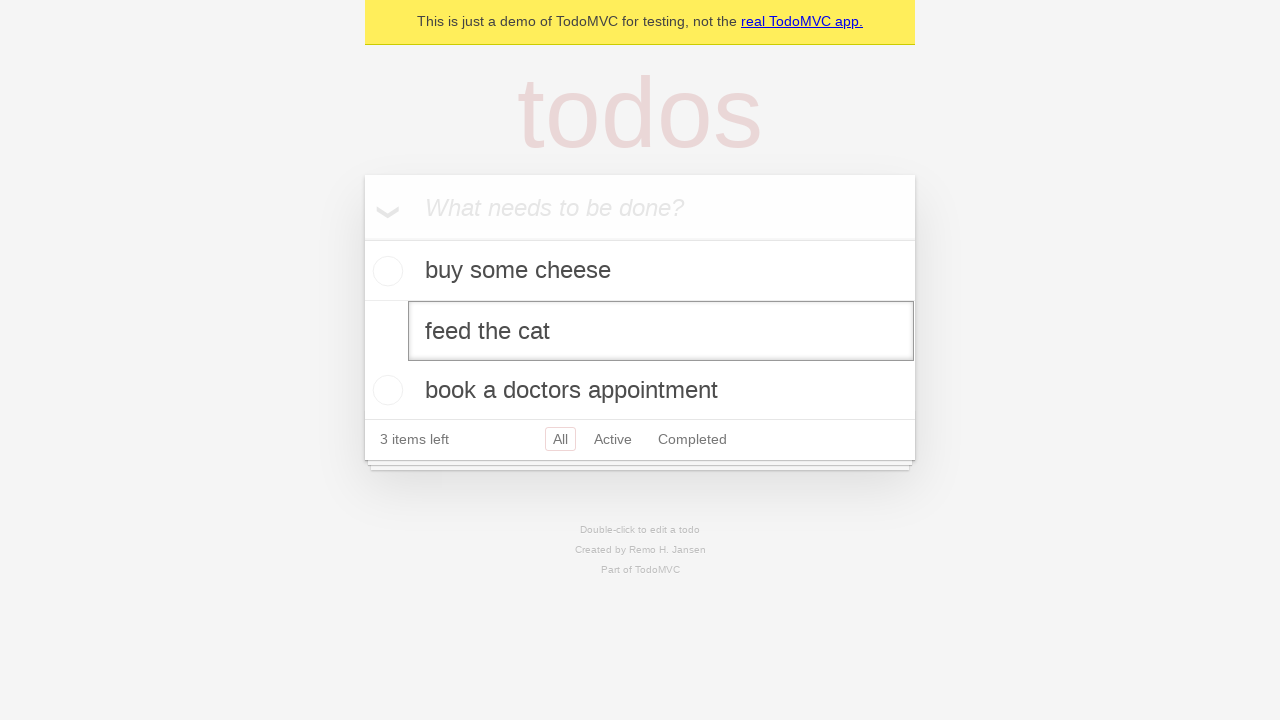

Filled edit field with text containing leading and trailing whitespace: '    buy some sausages    ' on internal:testid=[data-testid="todo-item"s] >> nth=1 >> internal:role=textbox[nam
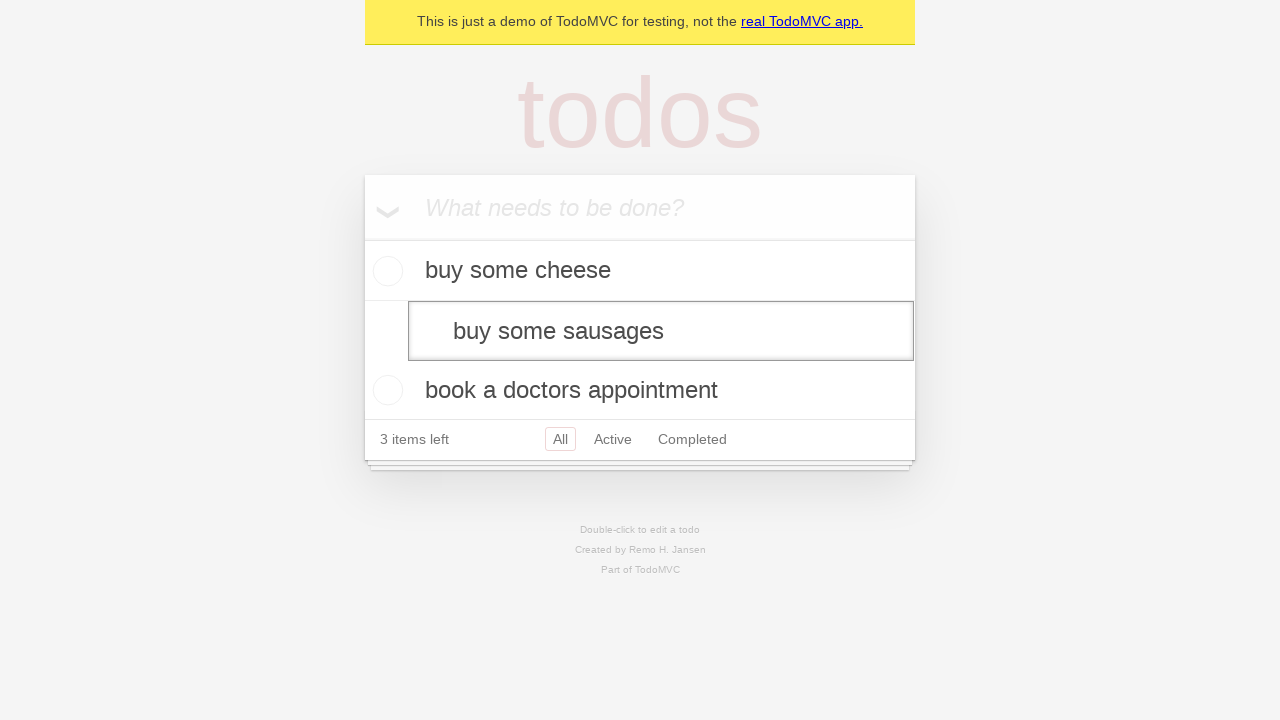

Pressed Enter to save edited todo with whitespace trimming on internal:testid=[data-testid="todo-item"s] >> nth=1 >> internal:role=textbox[nam
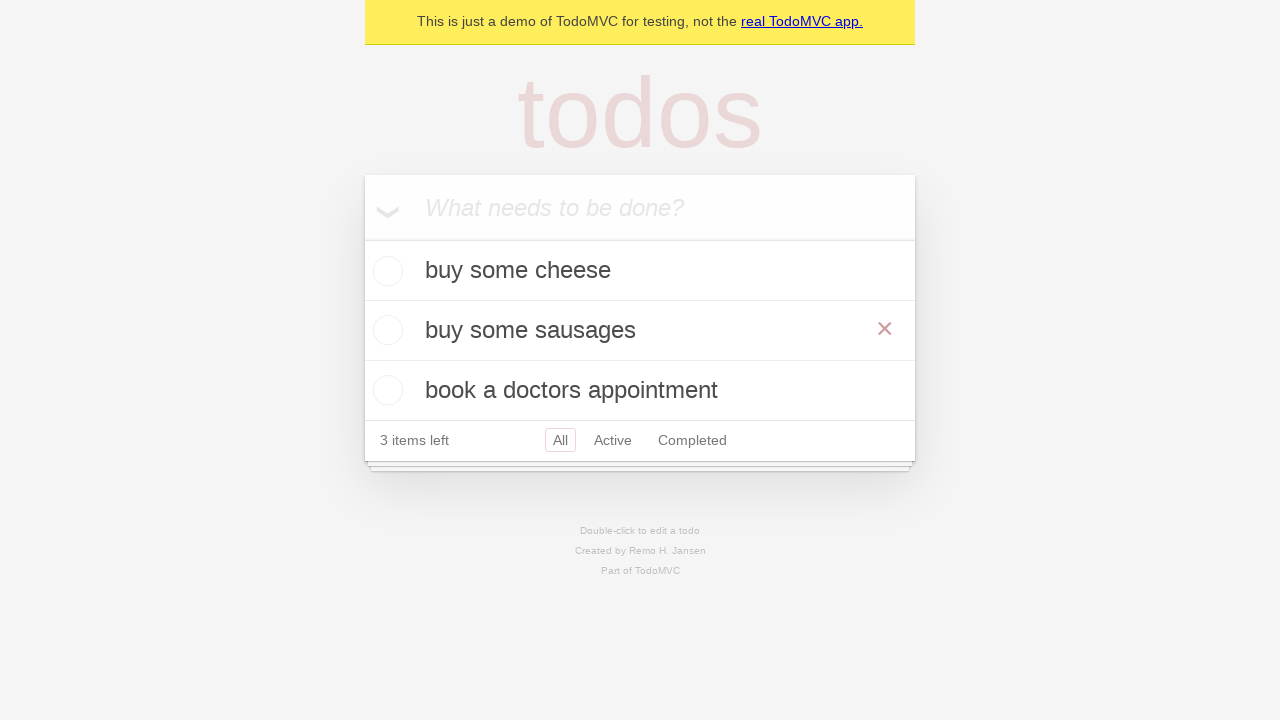

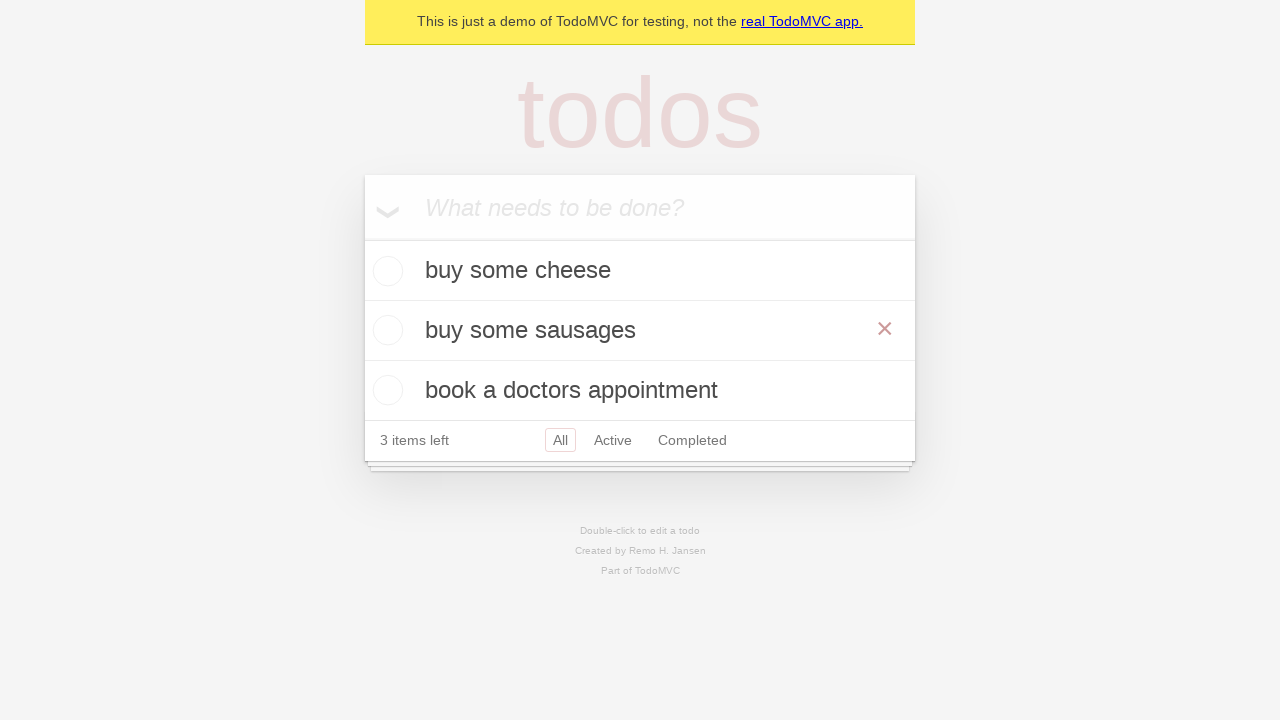